Tests JavaScript alert functionality by clicking a button to trigger an alert, verifying the alert text, accepting it, and checking the result message

Starting URL: http://theinternet.przyklady.javastart.pl/javascript_alerts

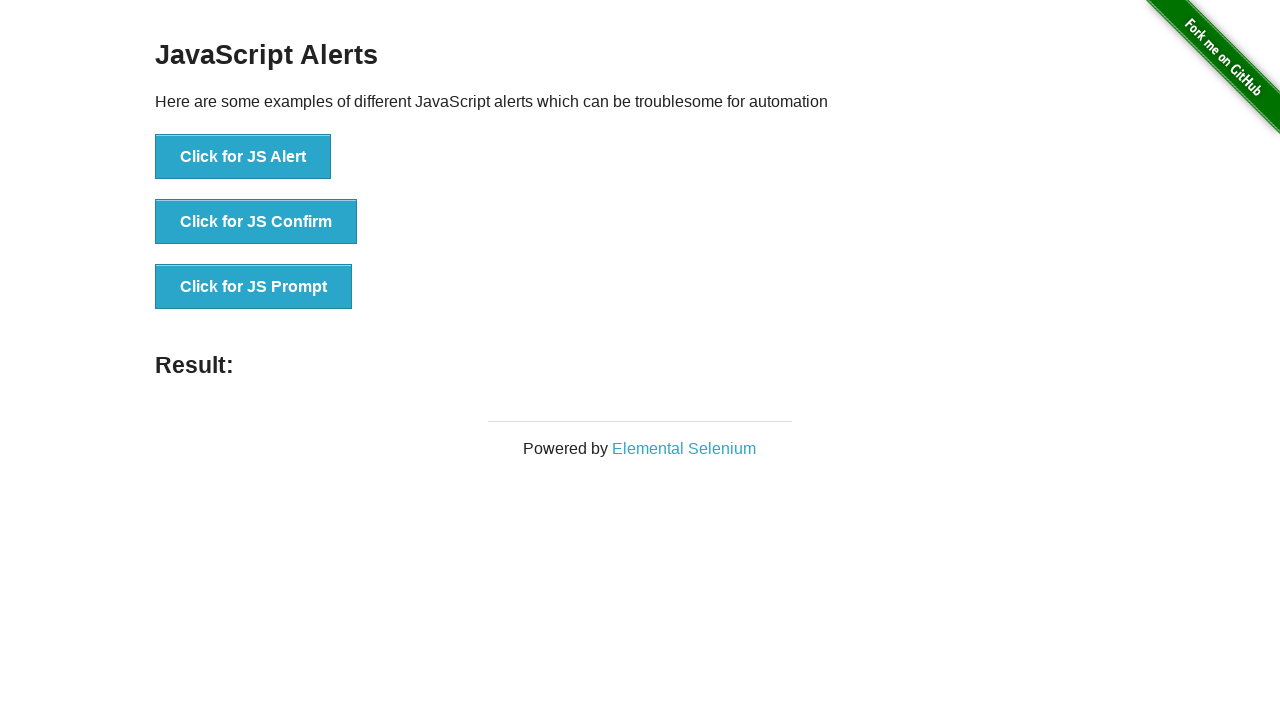

Clicked the JavaScript alert button at (243, 157) on ul li:nth-child(1) > button
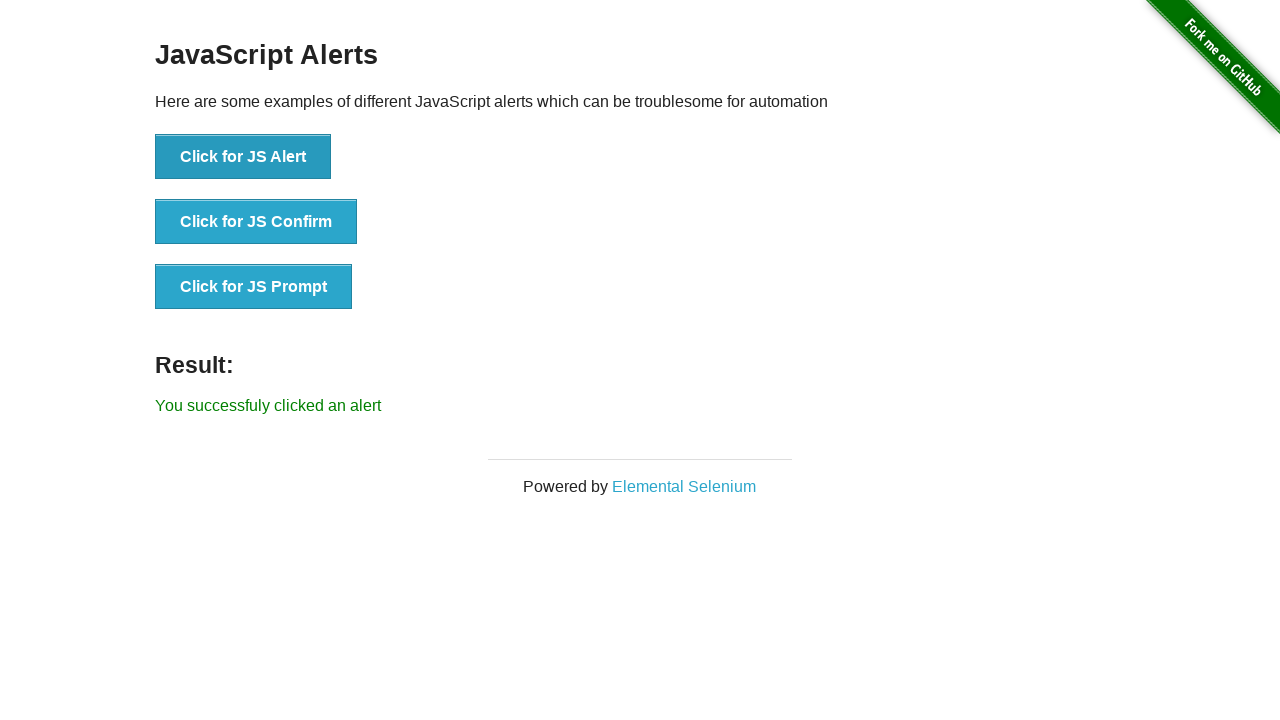

Set up dialog handler to accept alerts
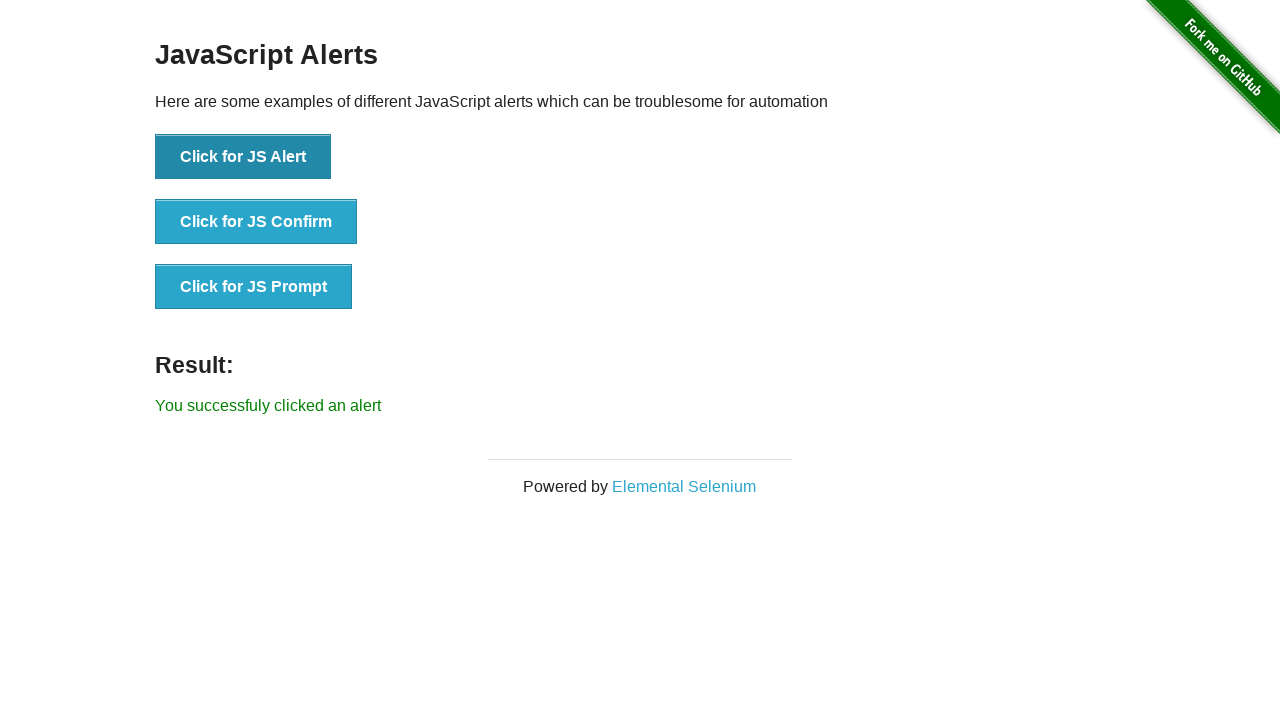

Verified result message element appeared after accepting alert
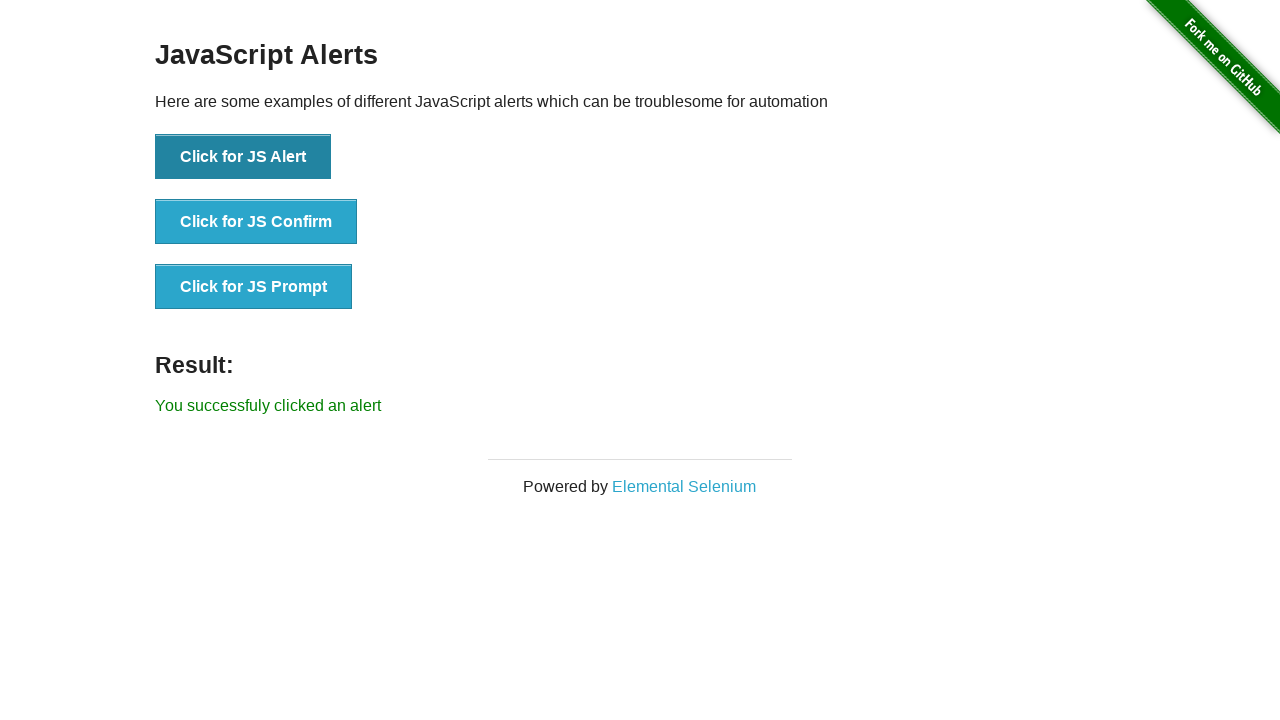

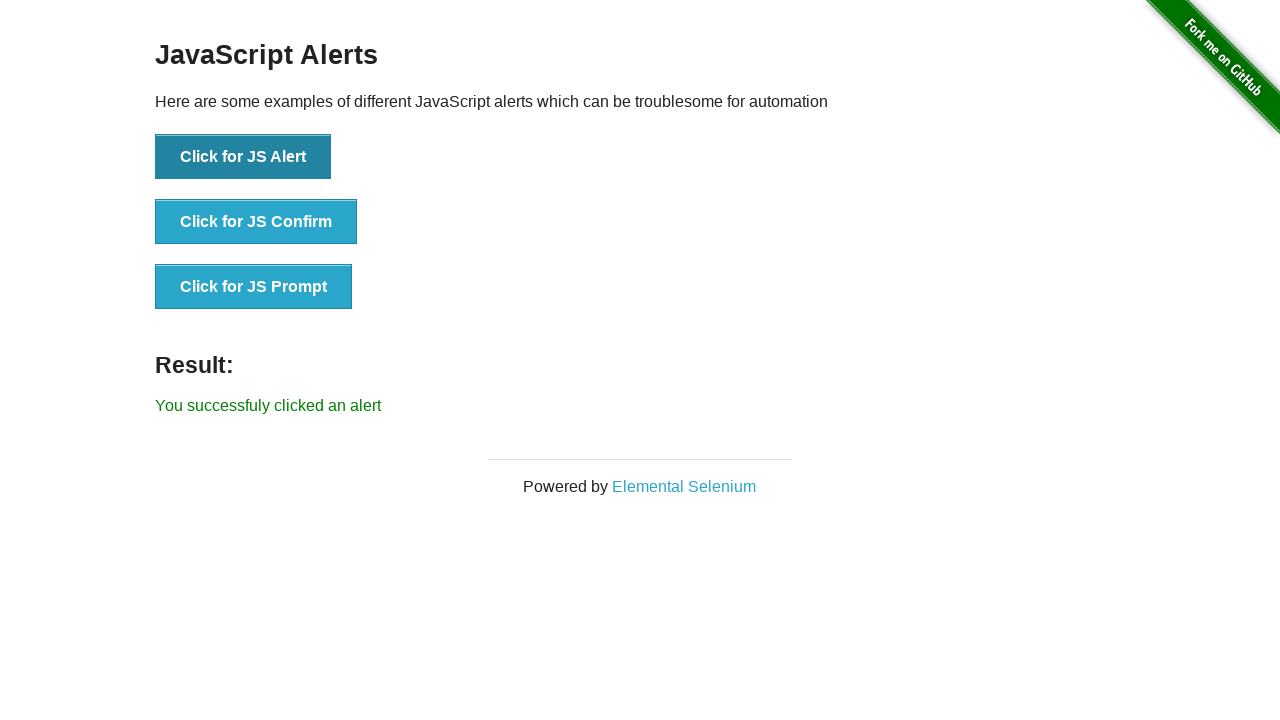